Verifies that the title of the webpage is correct by checking the page title

Starting URL: https://www.guvi.in

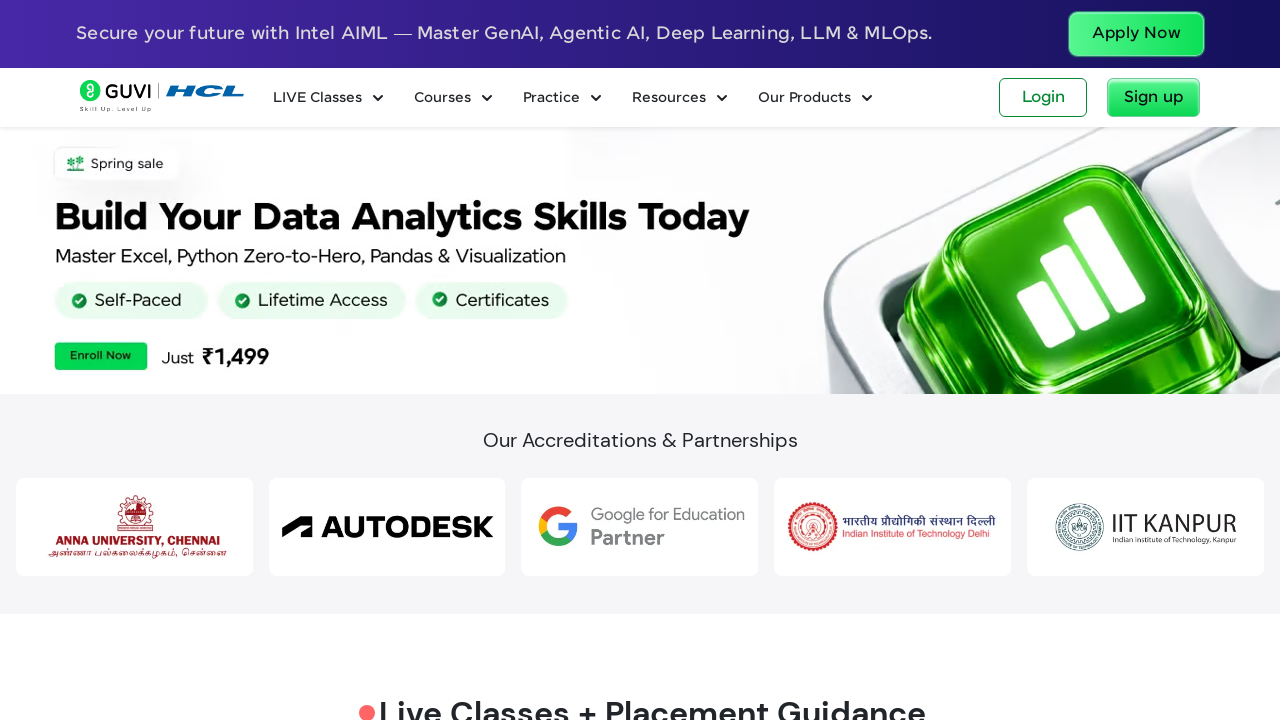

Waited for page to reach domcontentloaded state
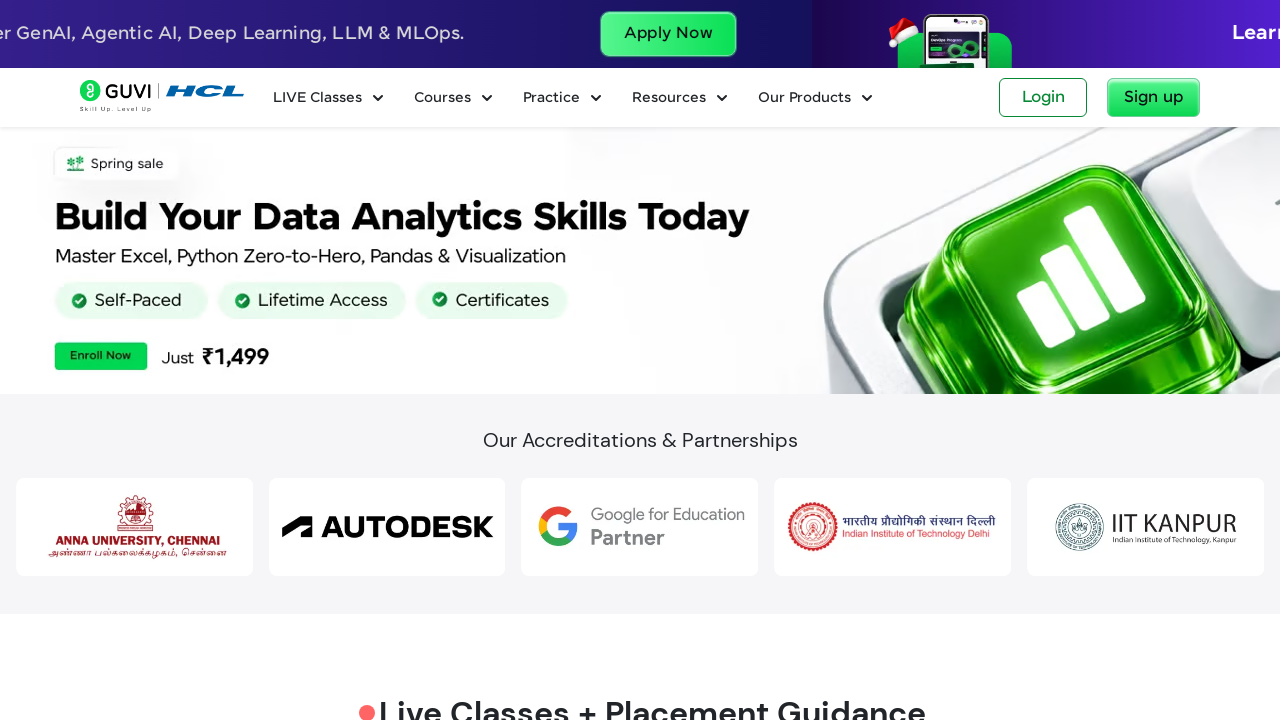

Retrieved page title: HCL GUVI | Learn to code in your native language
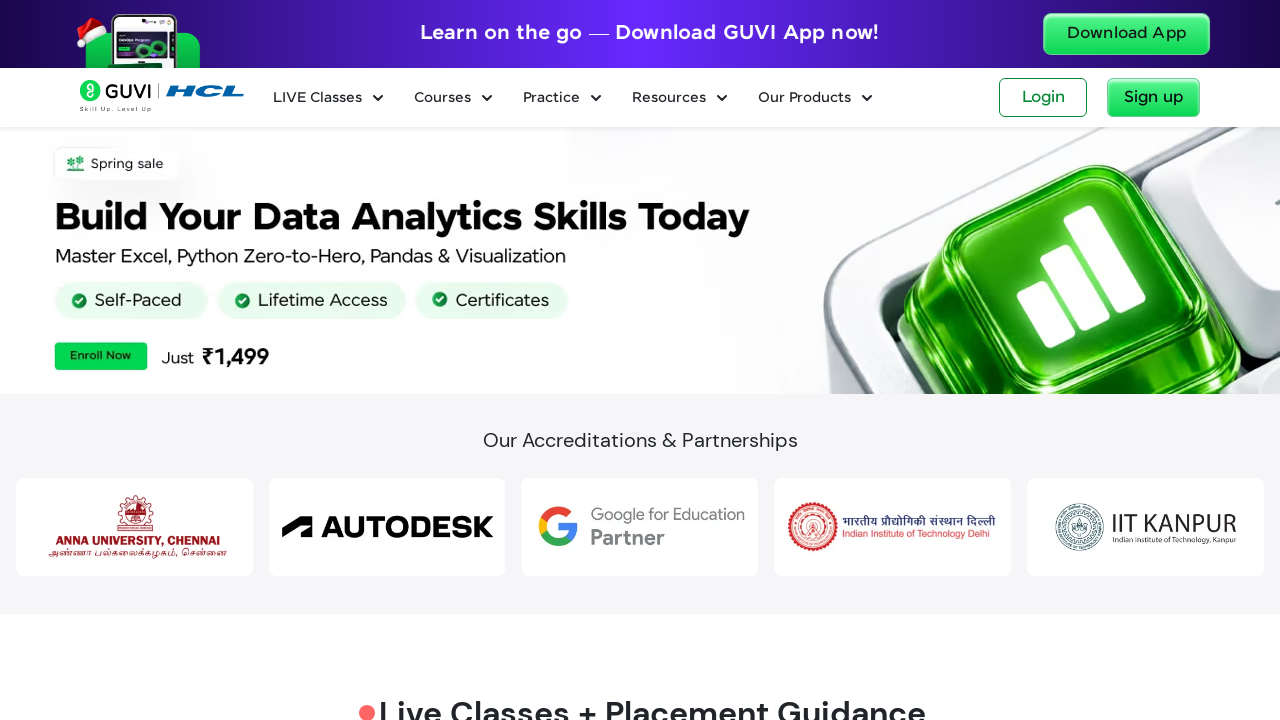

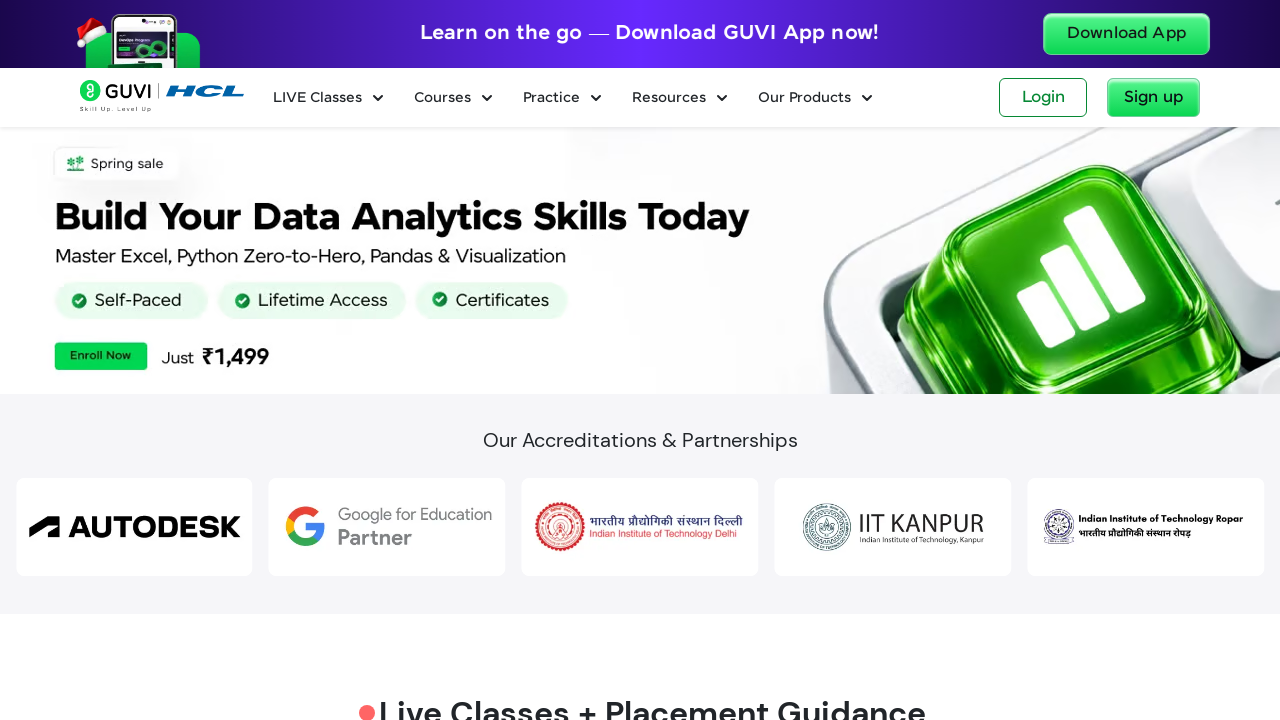